Tests JavaScript alert box functionality by clicking a button to trigger an alert and then accepting it

Starting URL: http://demo.automationtesting.in/Alerts.html

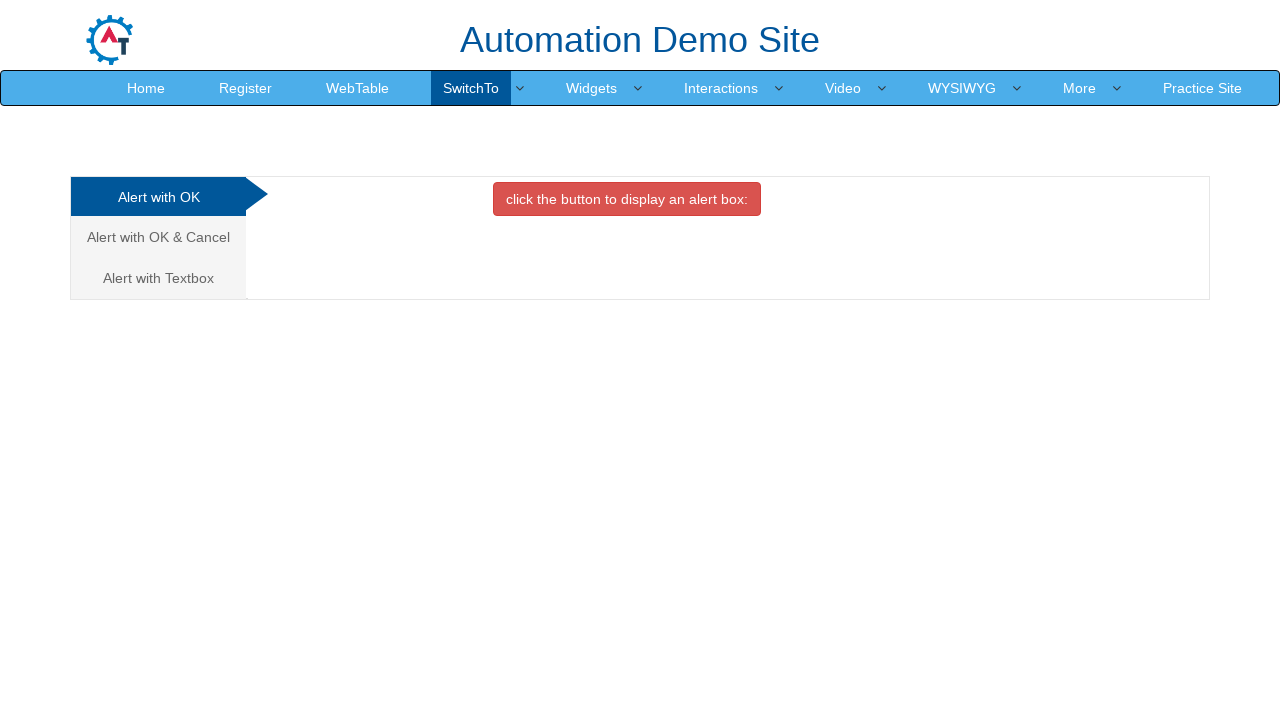

Set up dialog handler to accept alerts
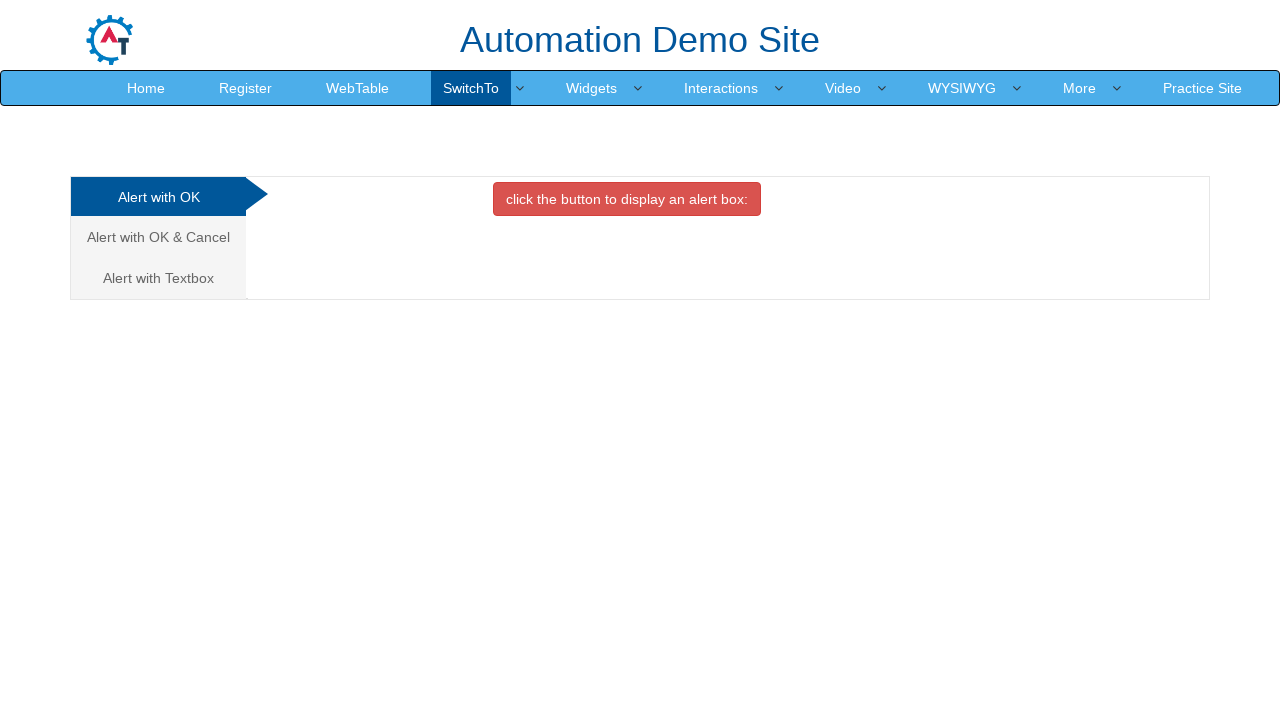

Clicked button to display alert box at (627, 199) on button:has-text('click the button to display an  alert box:')
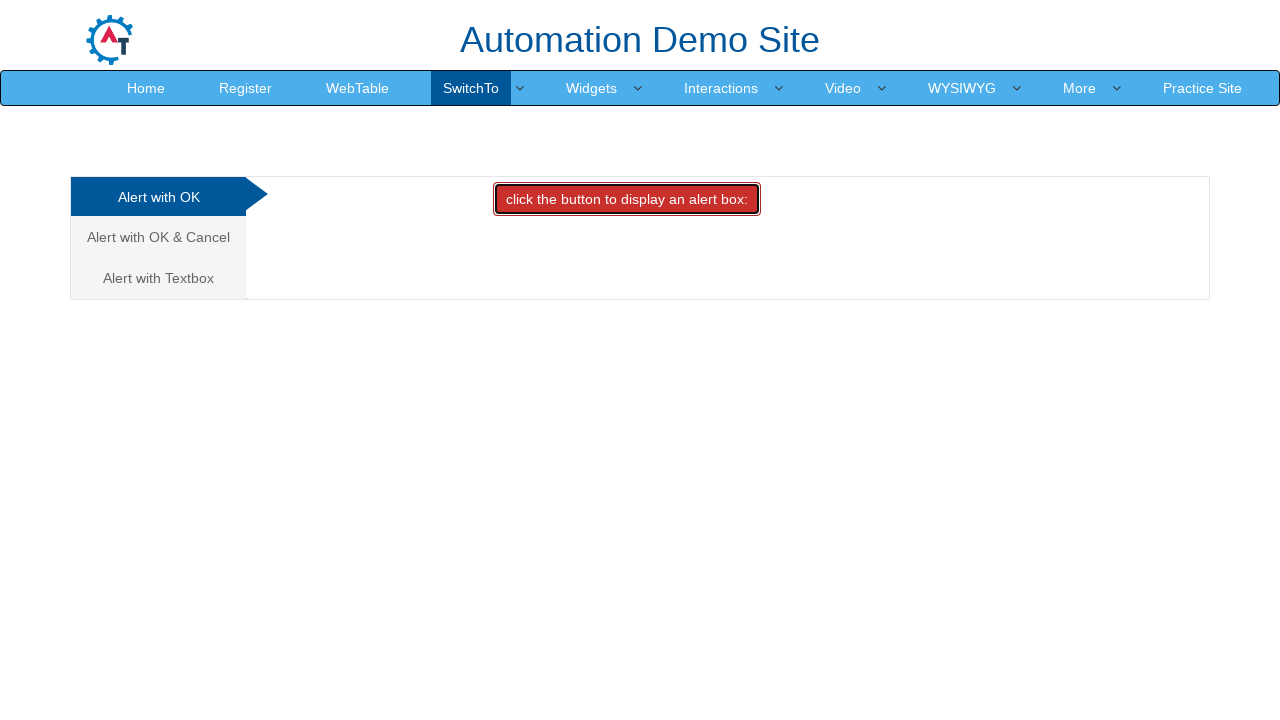

Waited for alert to be processed
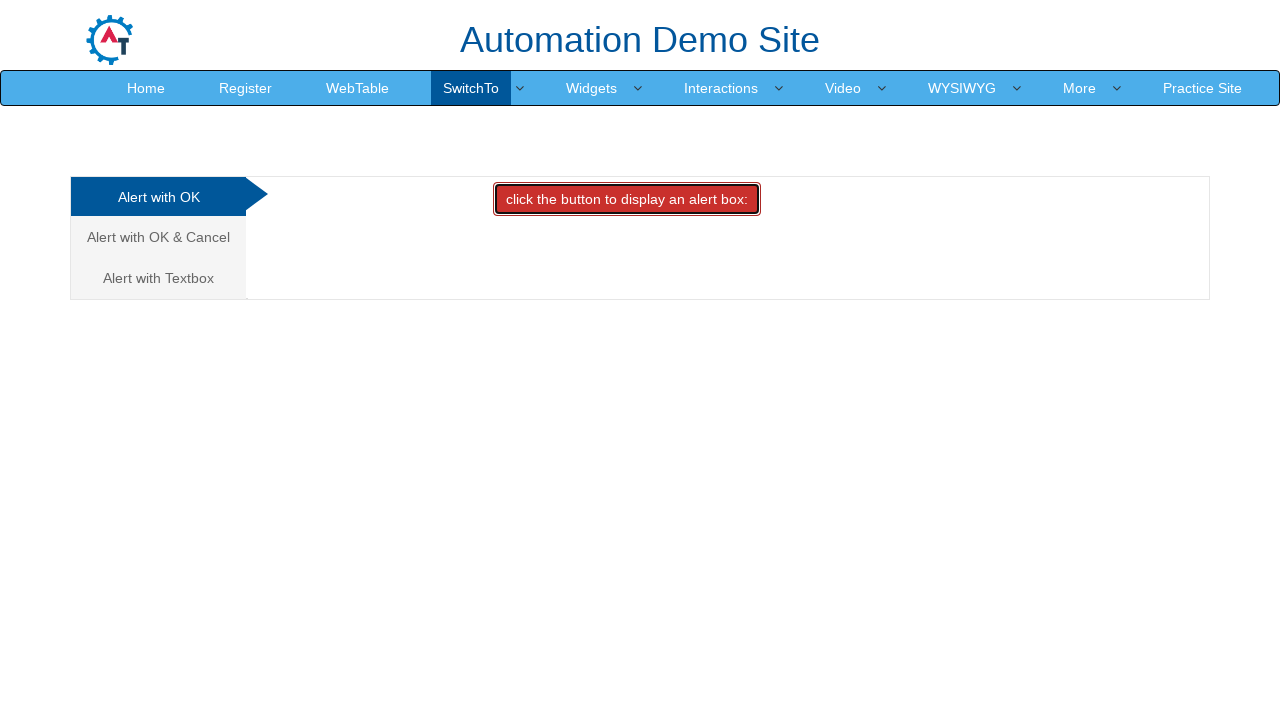

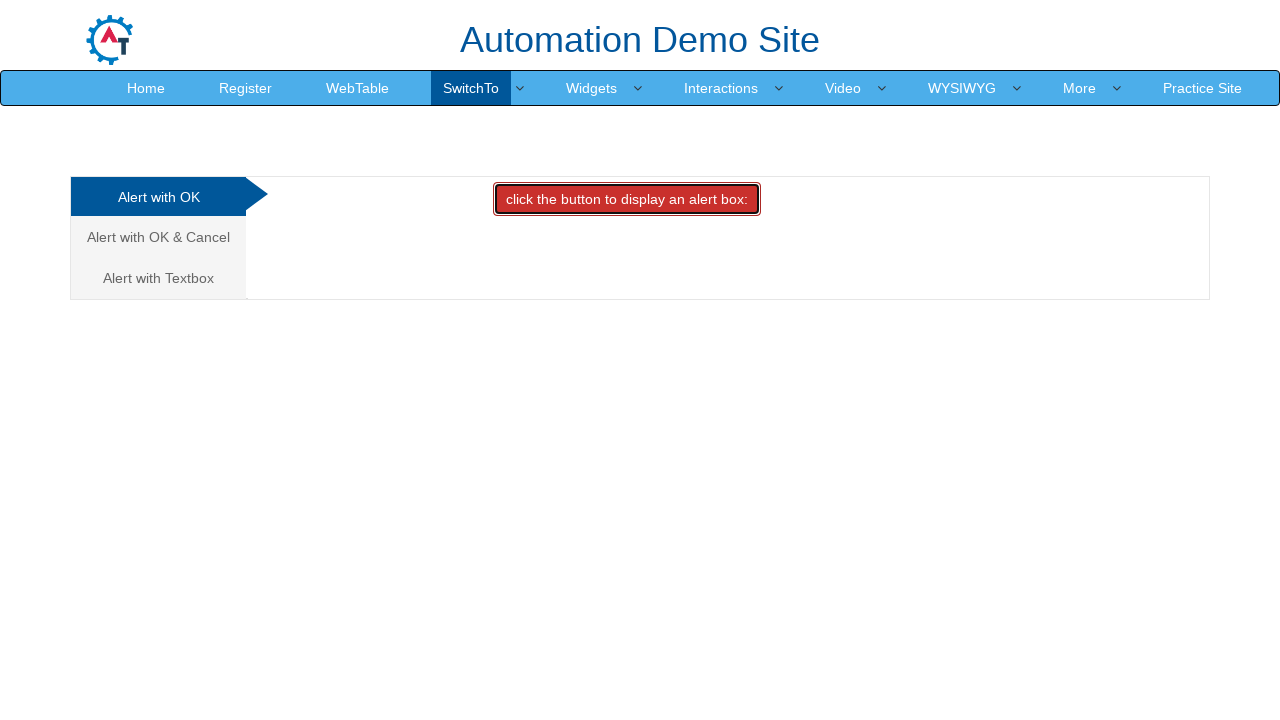